Tests navigation to the broken images page by clicking the link and verifying the URL changes to the expected page

Starting URL: https://the-internet.herokuapp.com/

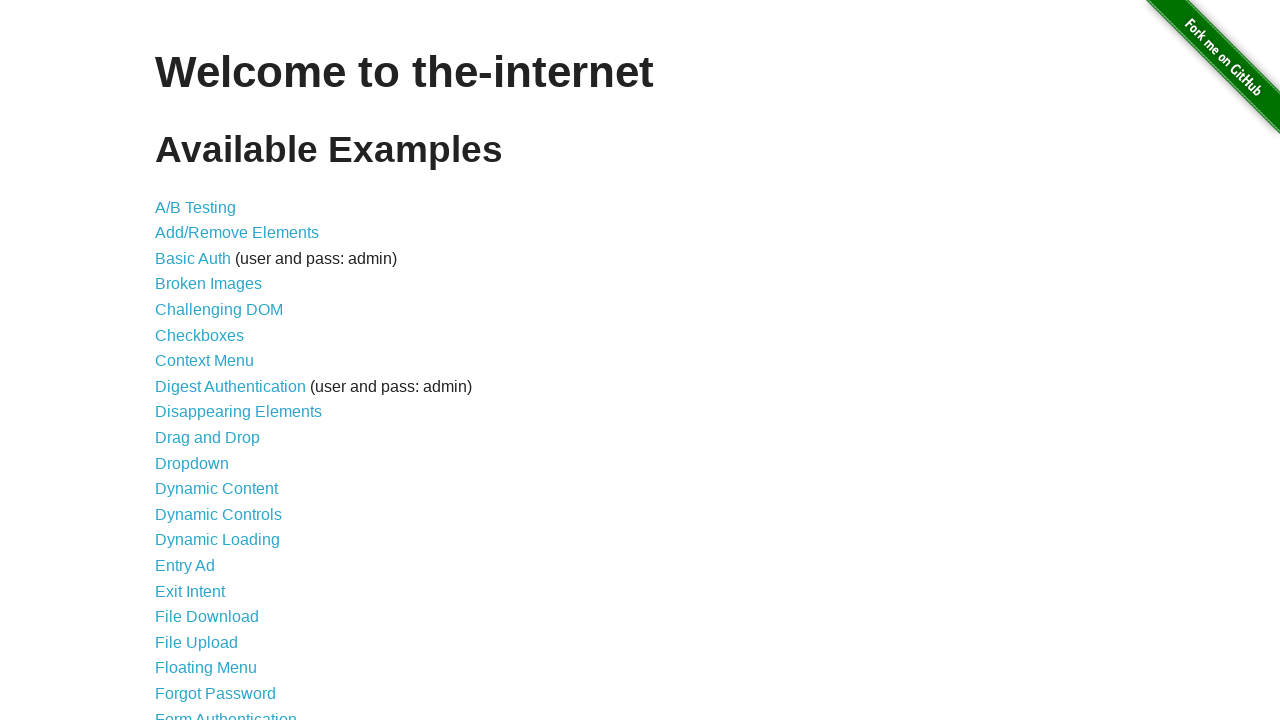

Clicked on the Broken Images link at (208, 284) on a[href='/broken_images']
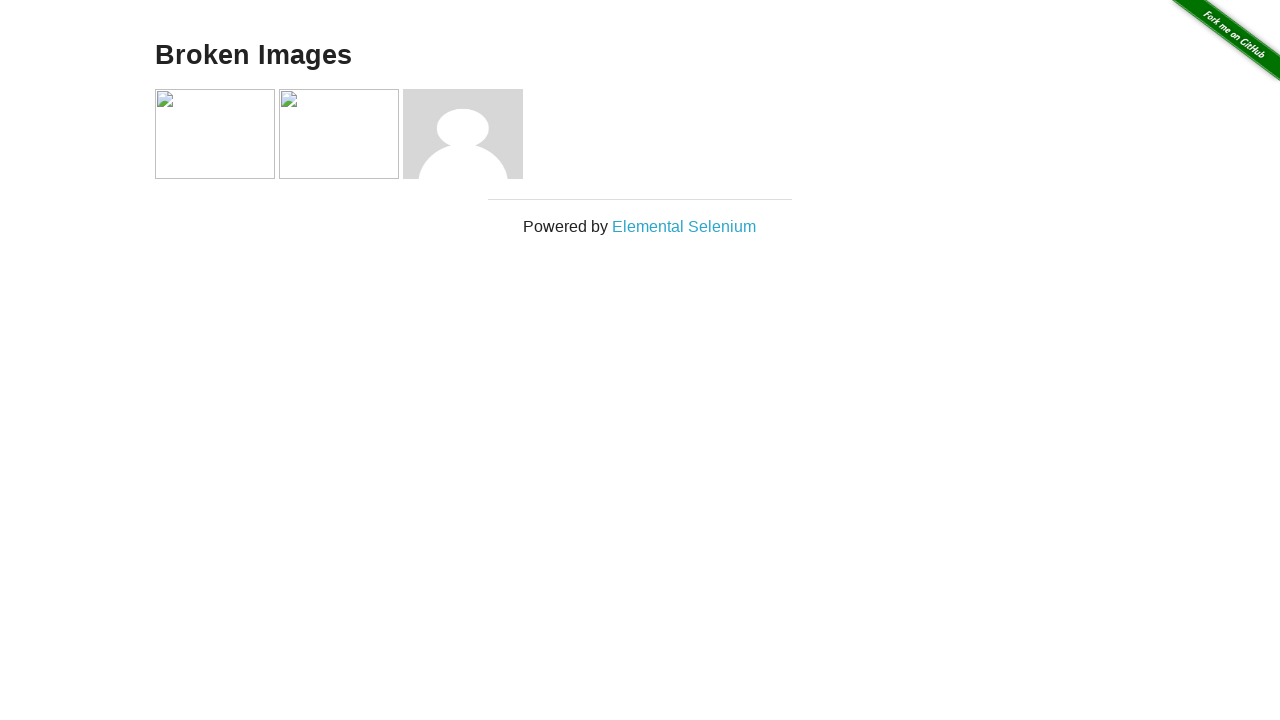

Navigated to broken images page and URL verified
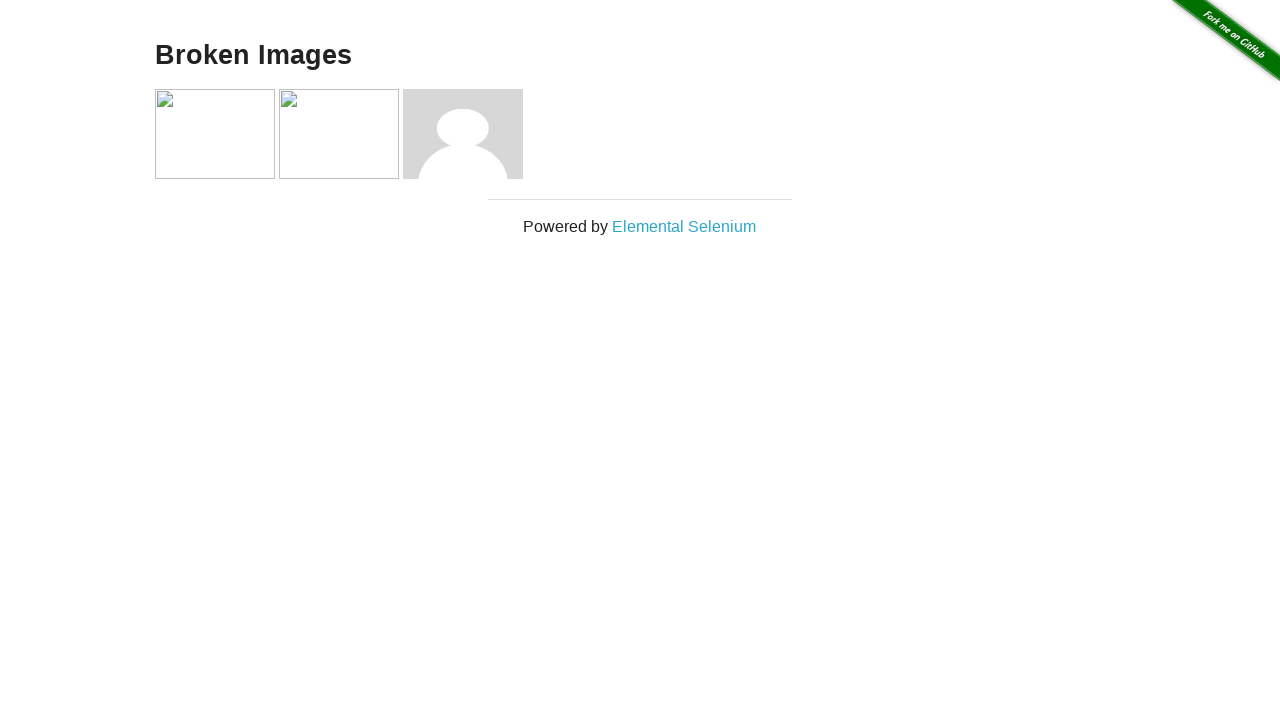

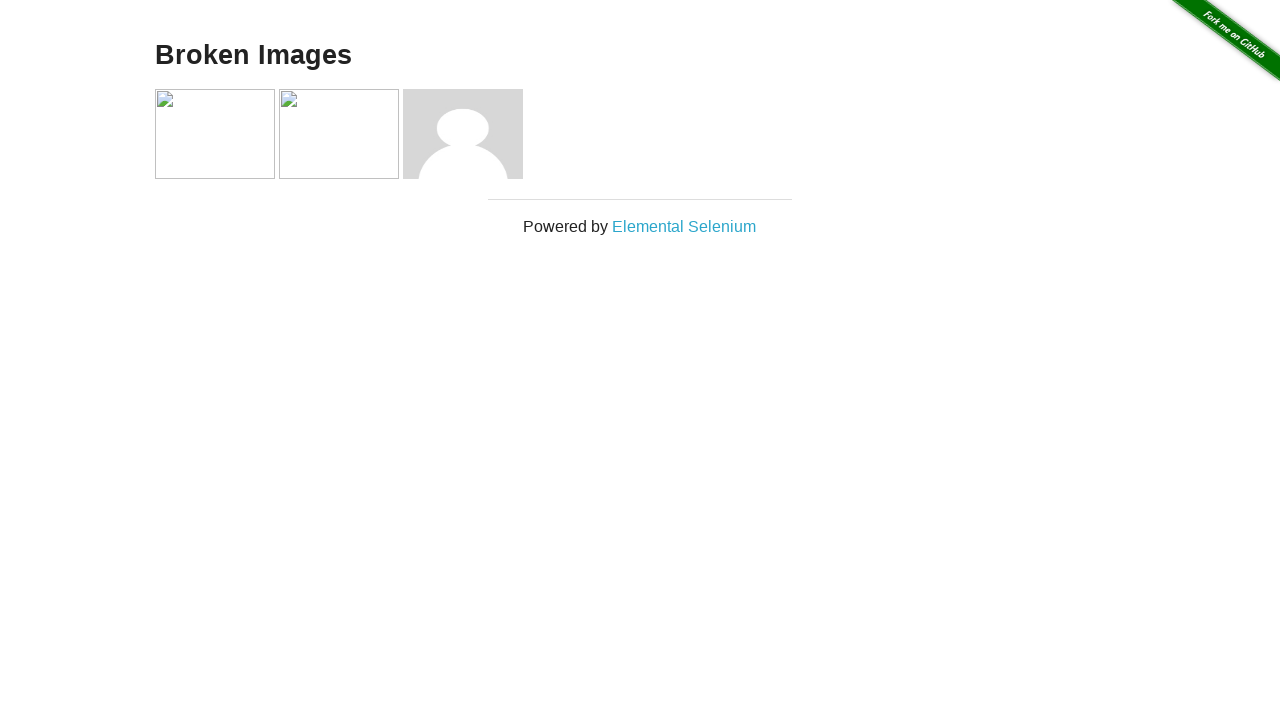